Performs chaos/monkey testing on the website by injecting gremlins.js library which randomly clicks, touches, fills forms, scrolls, and types to stress test the page.

Starting URL: https://www.techproeducation.com

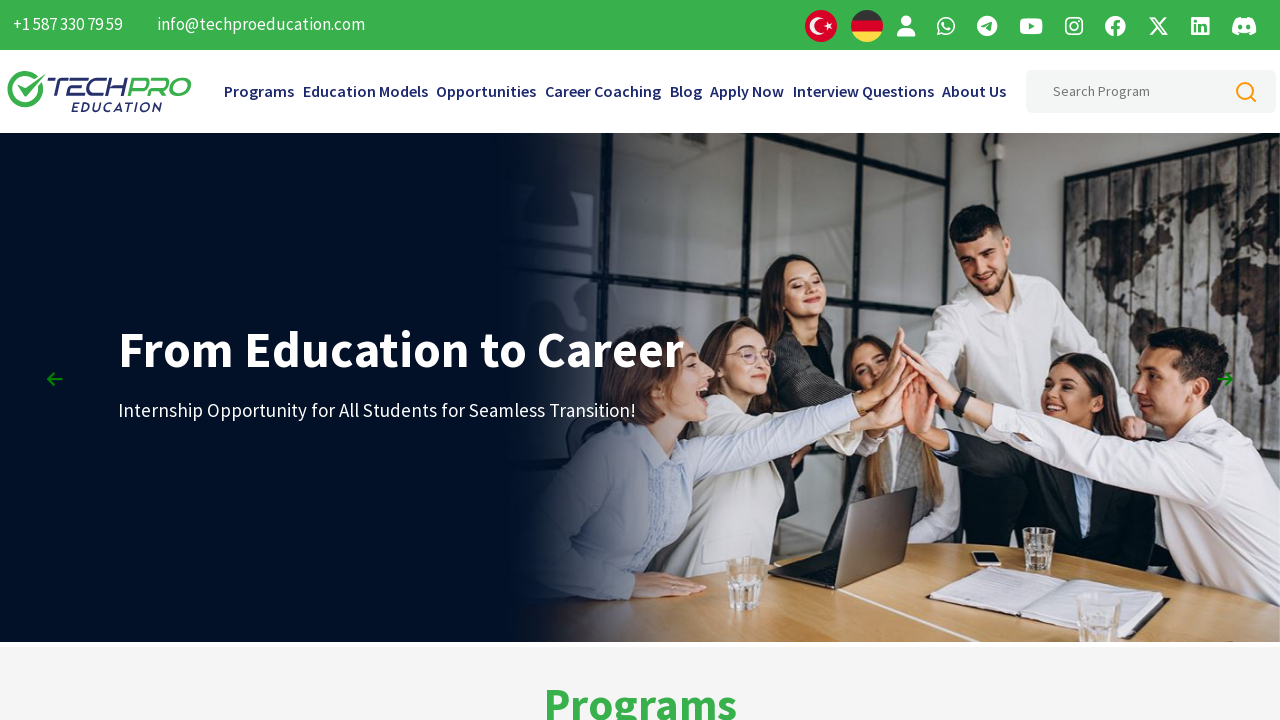

Set viewport size to 1920x1080
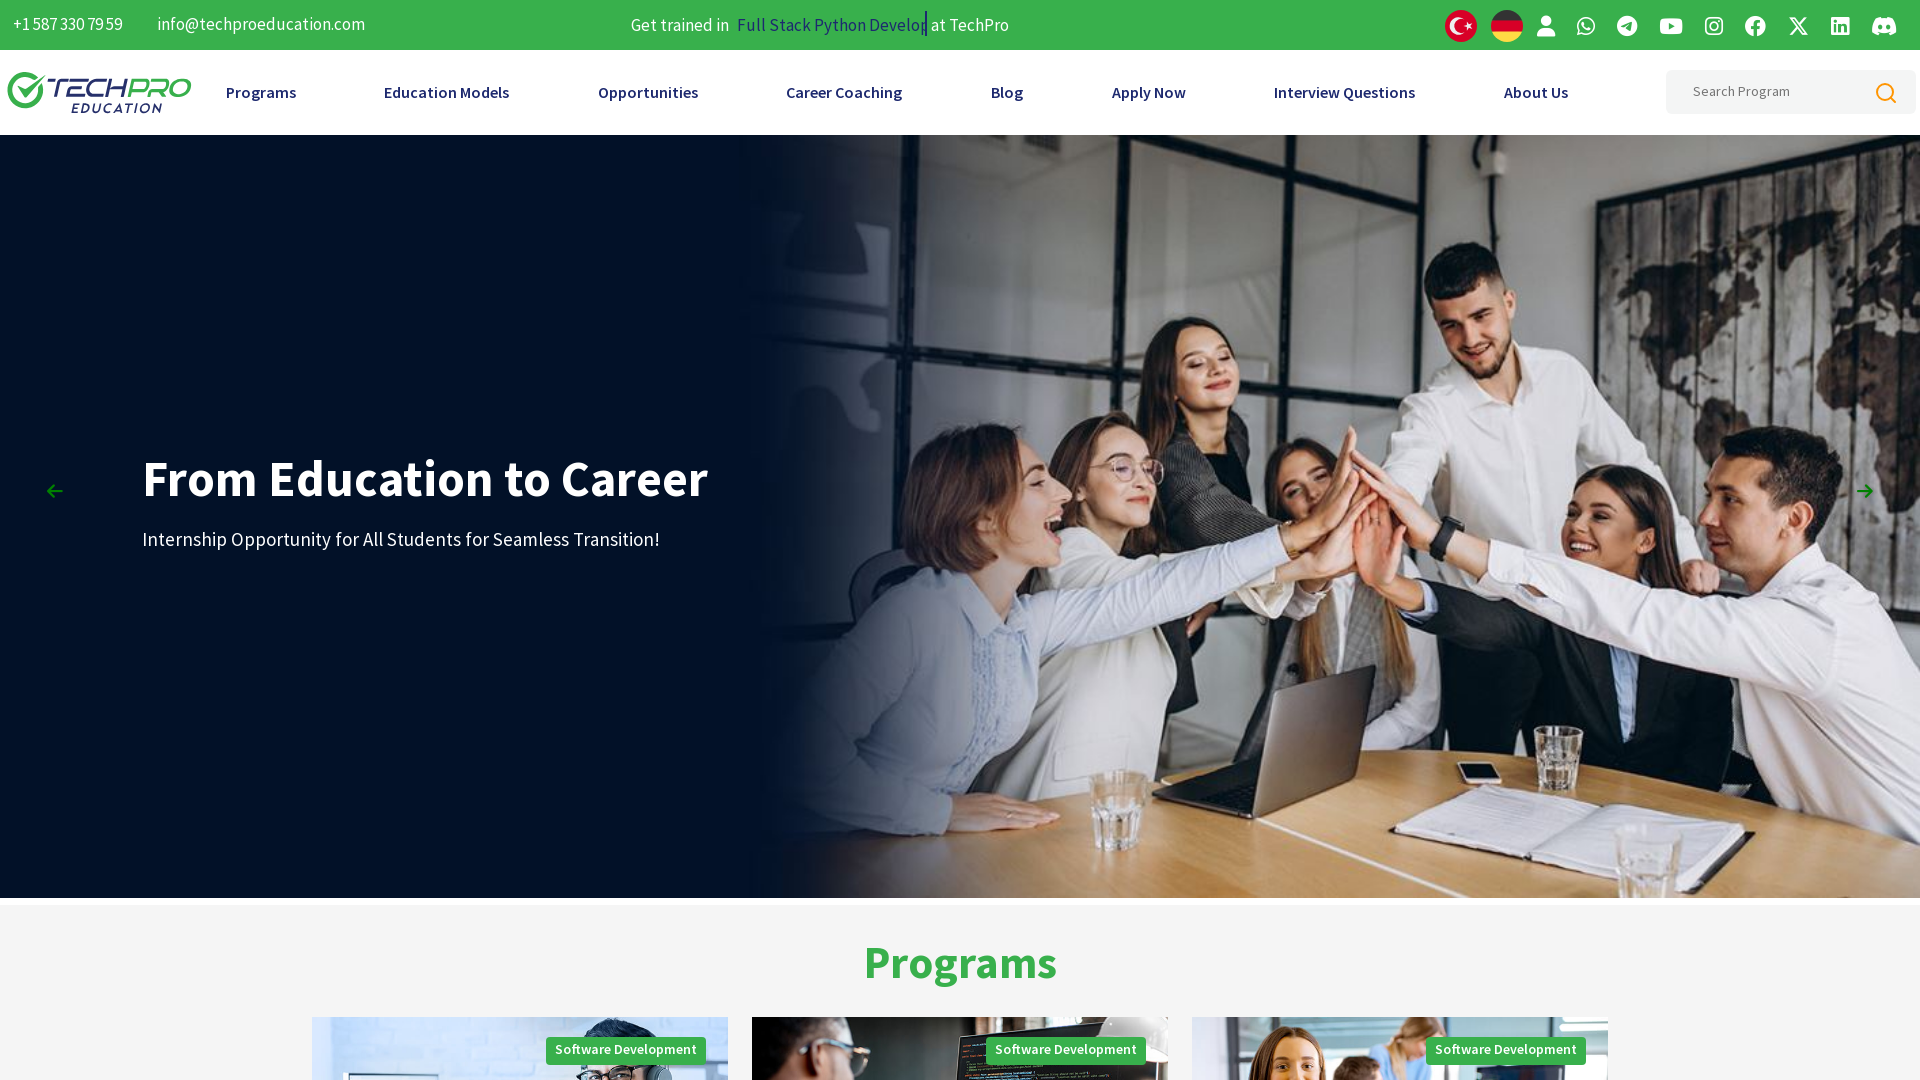

Injected gremlins.js library and unleashed chaos testing with clicker, toucher, formFiller, scroller, and typer species
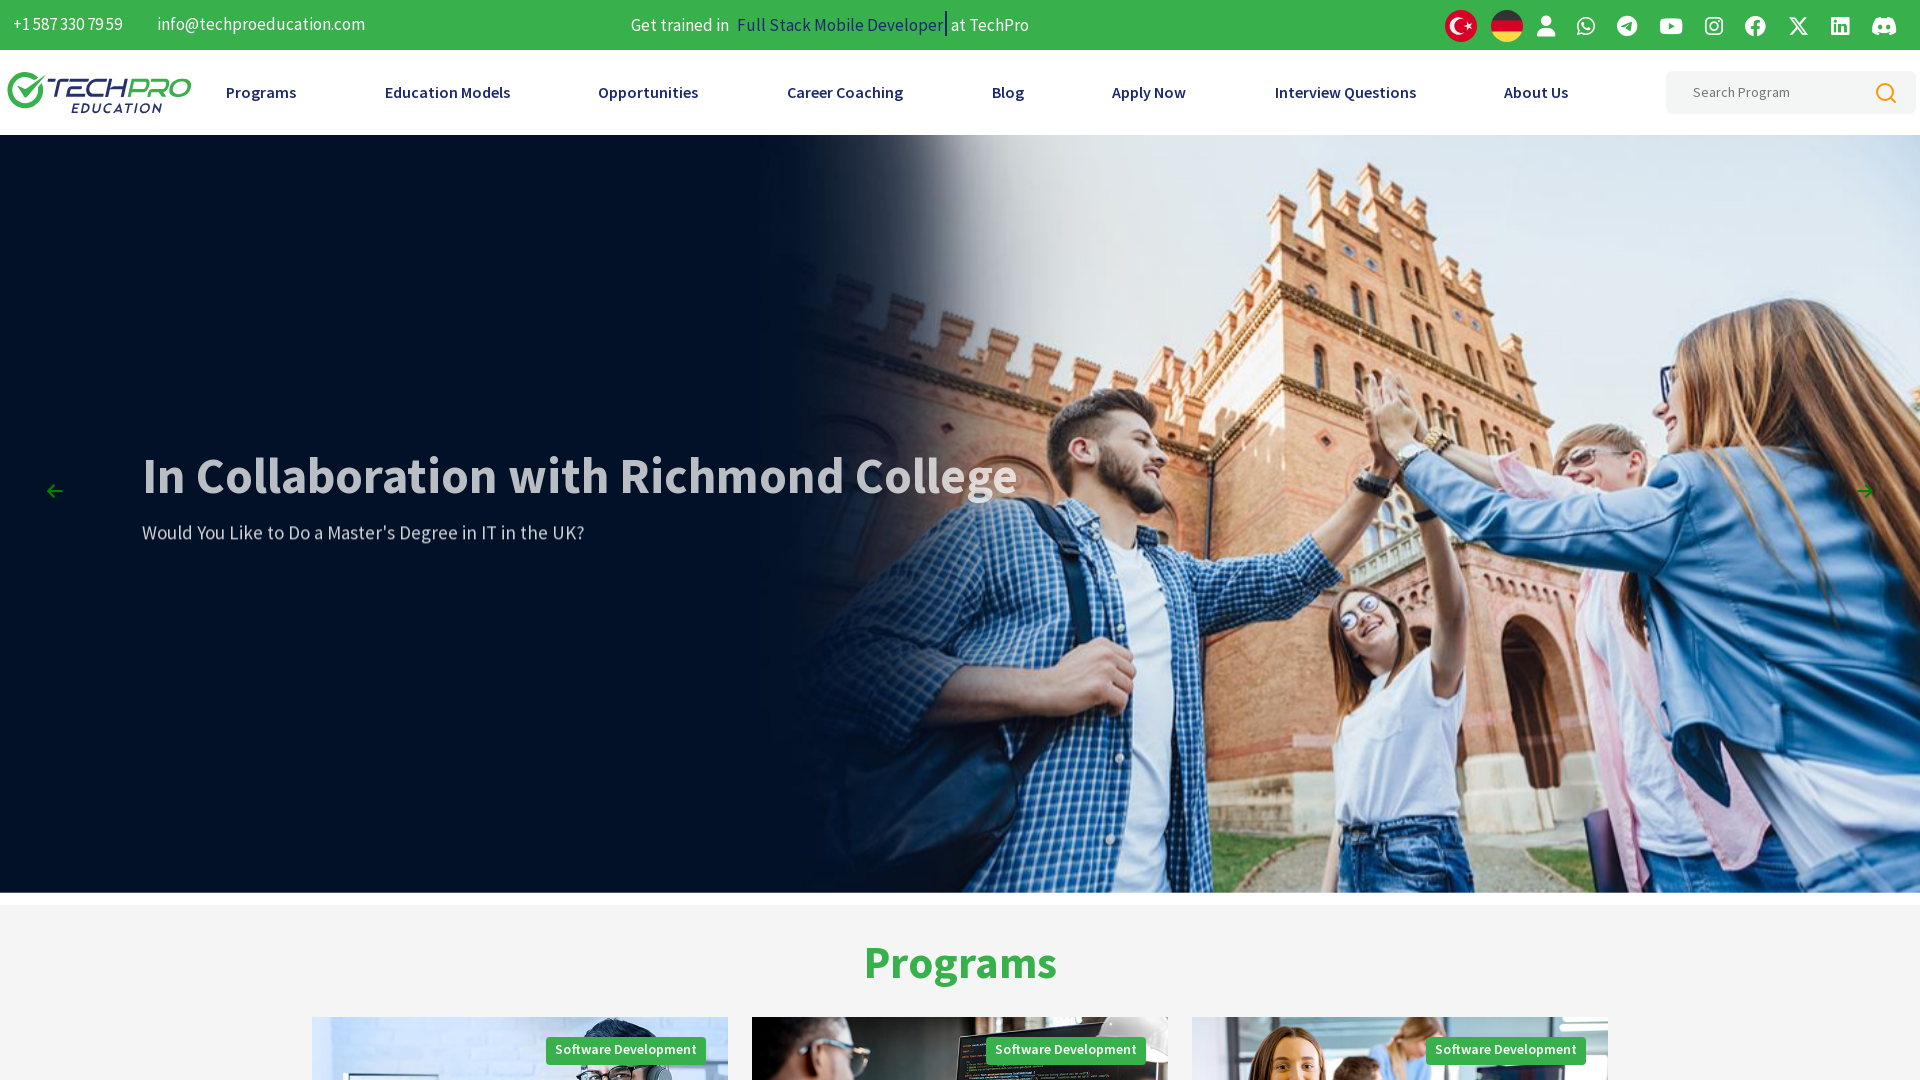

Waited 10 seconds for gremlins chaos testing to execute
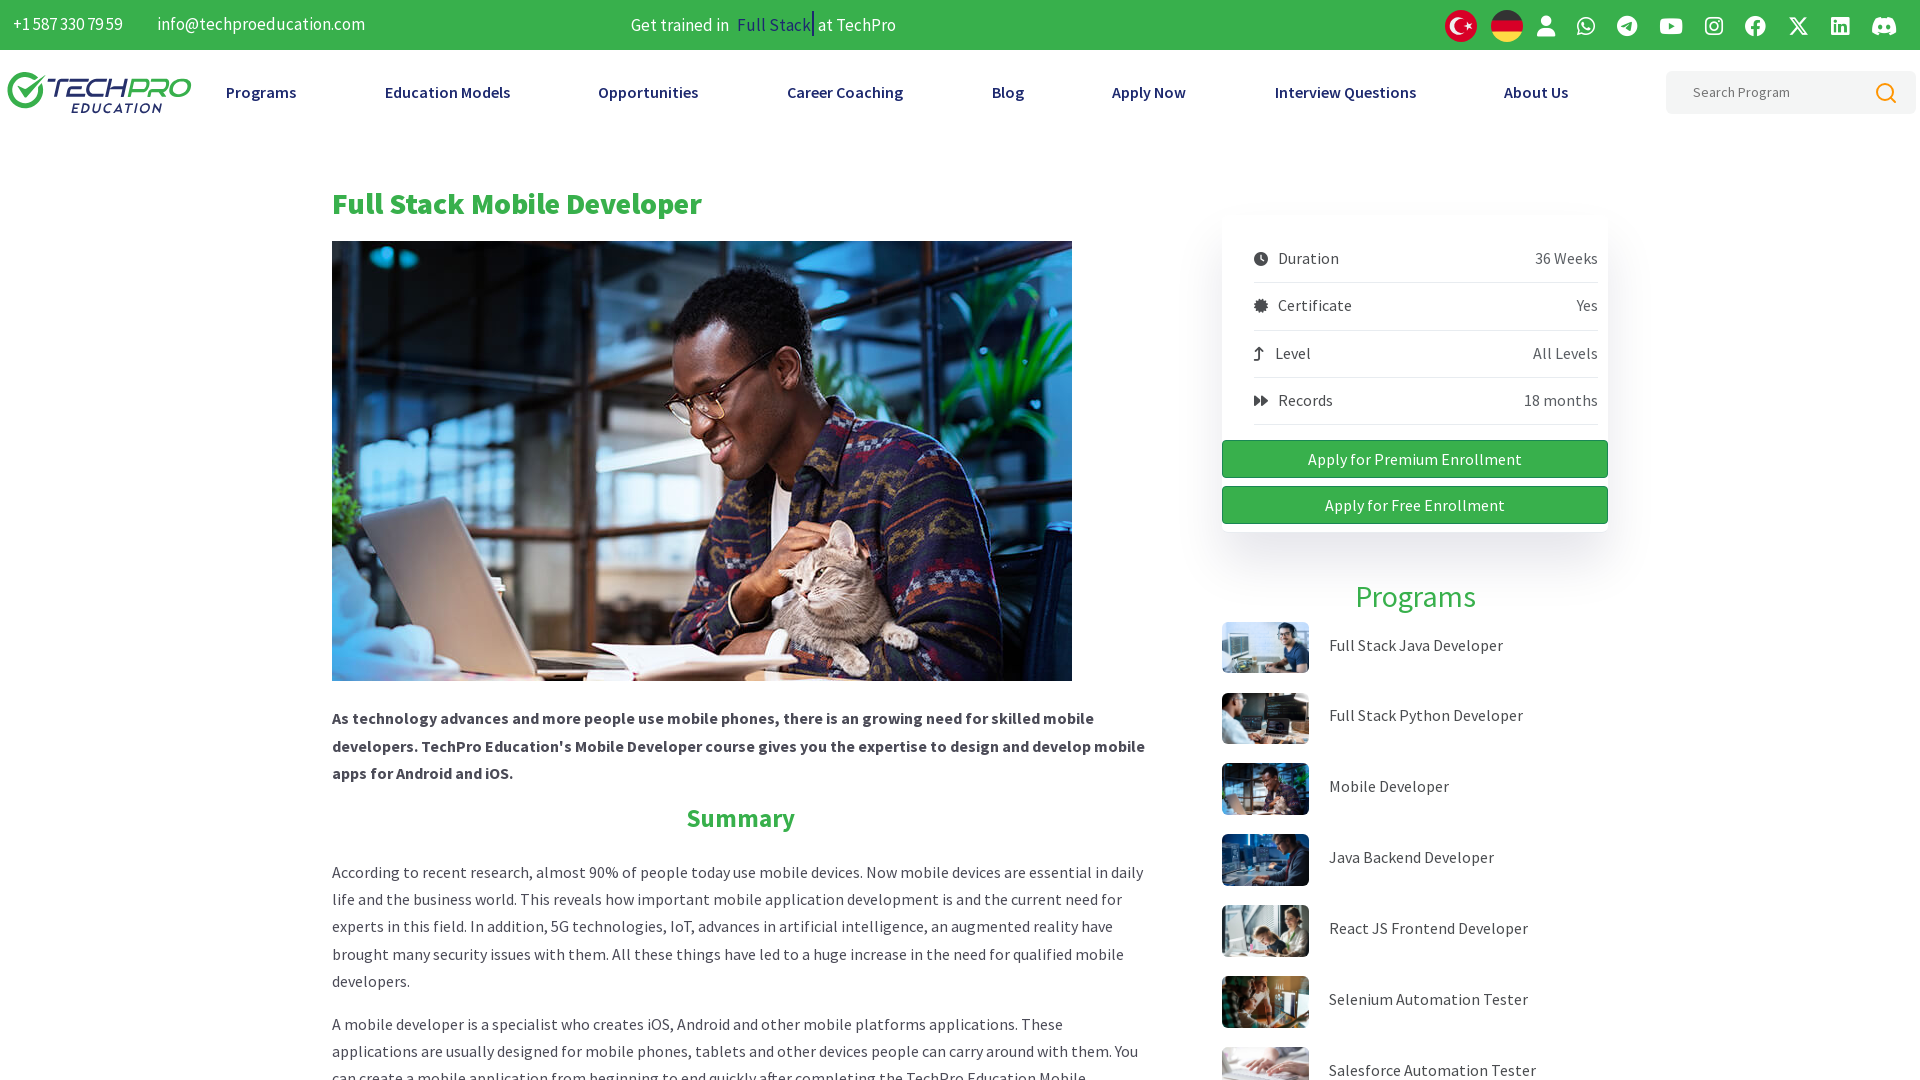

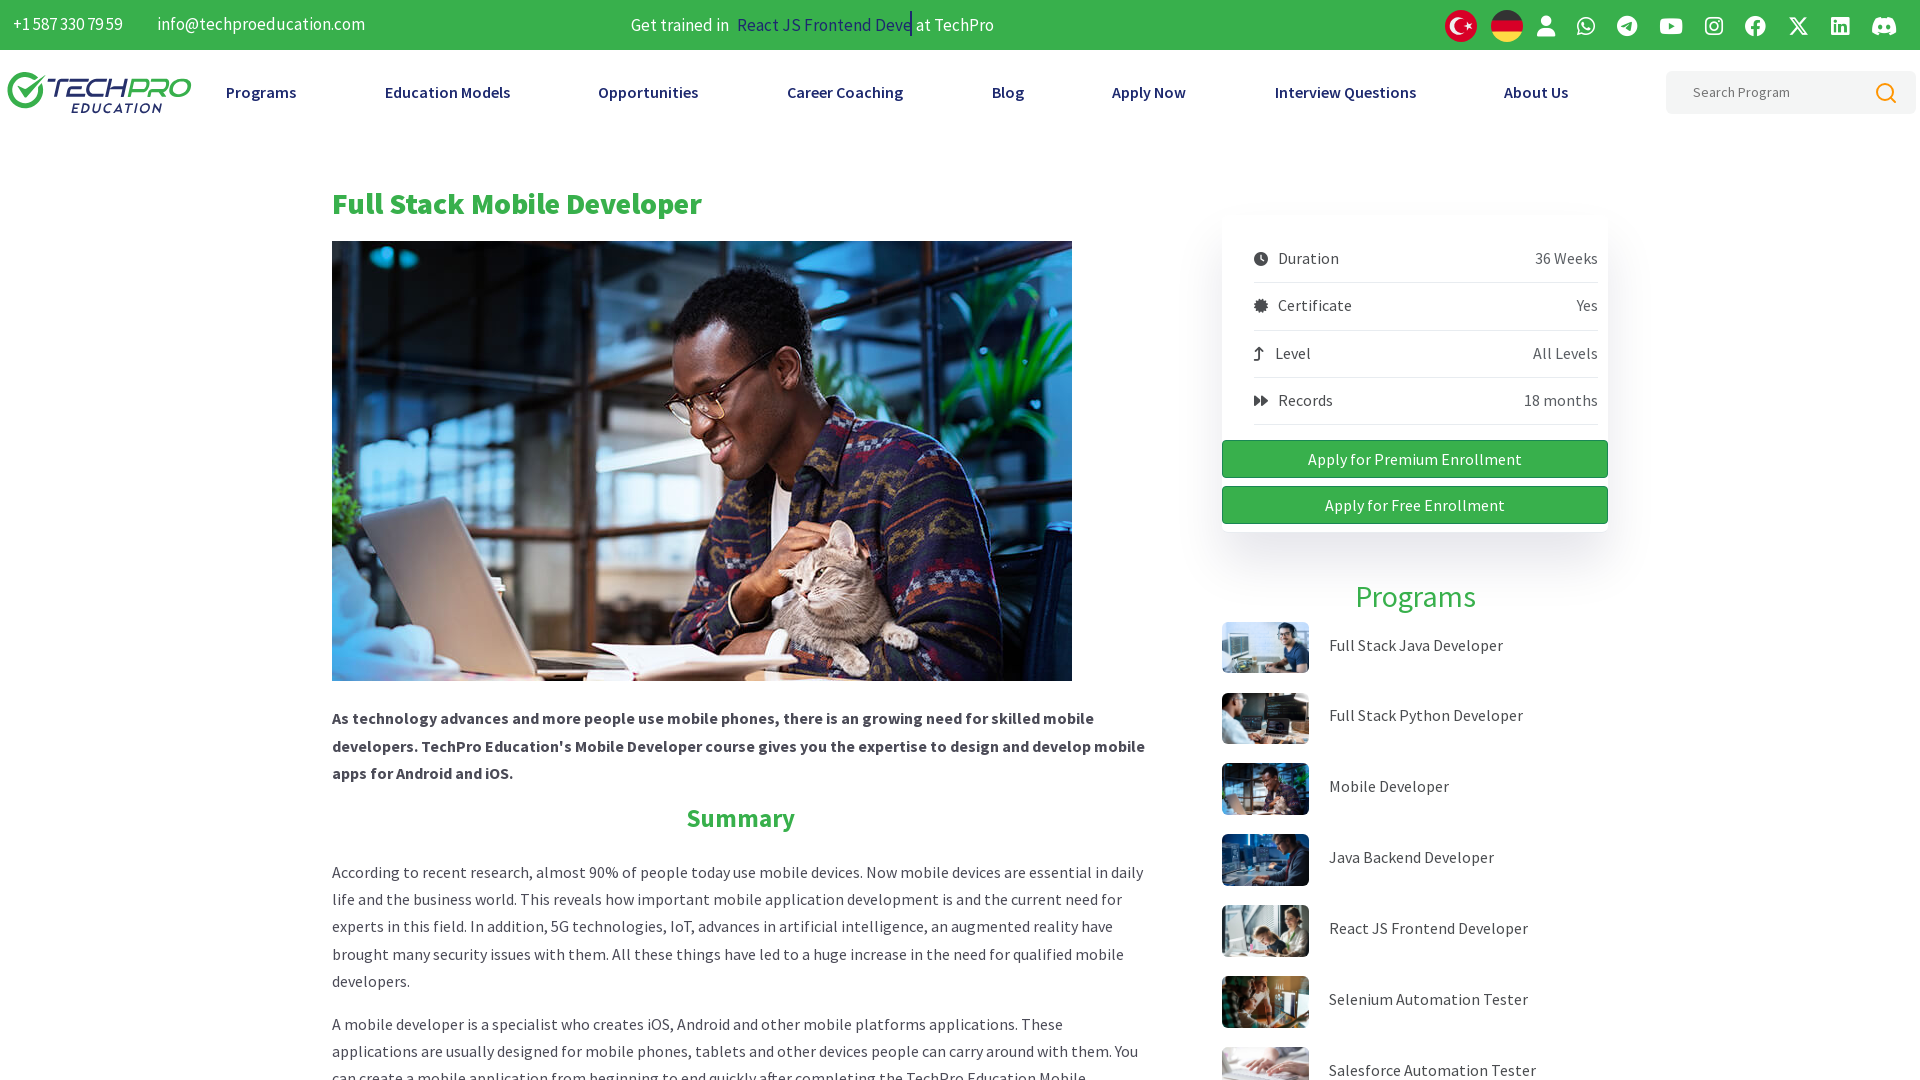